Tests Gmail's footer links by opening Help, Privacy, and Terms links in new windows, then switches between windows and closes them

Starting URL: http://gmail.com

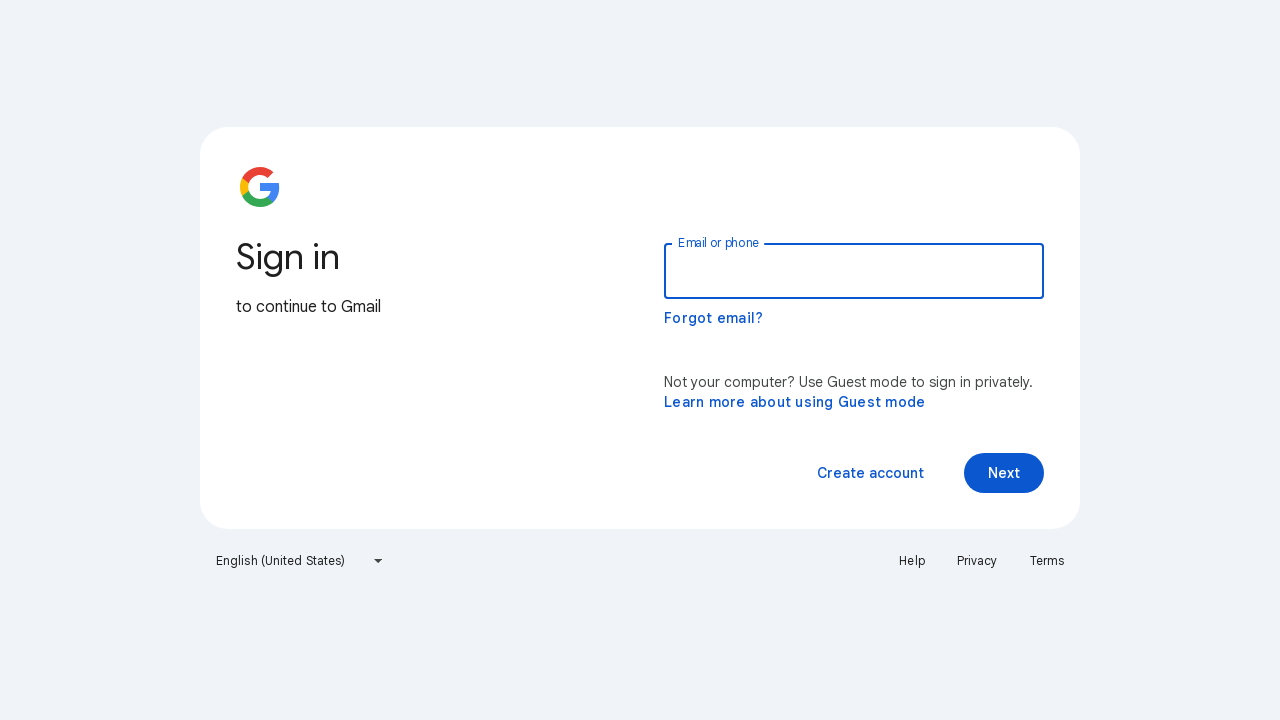

Stored main page context
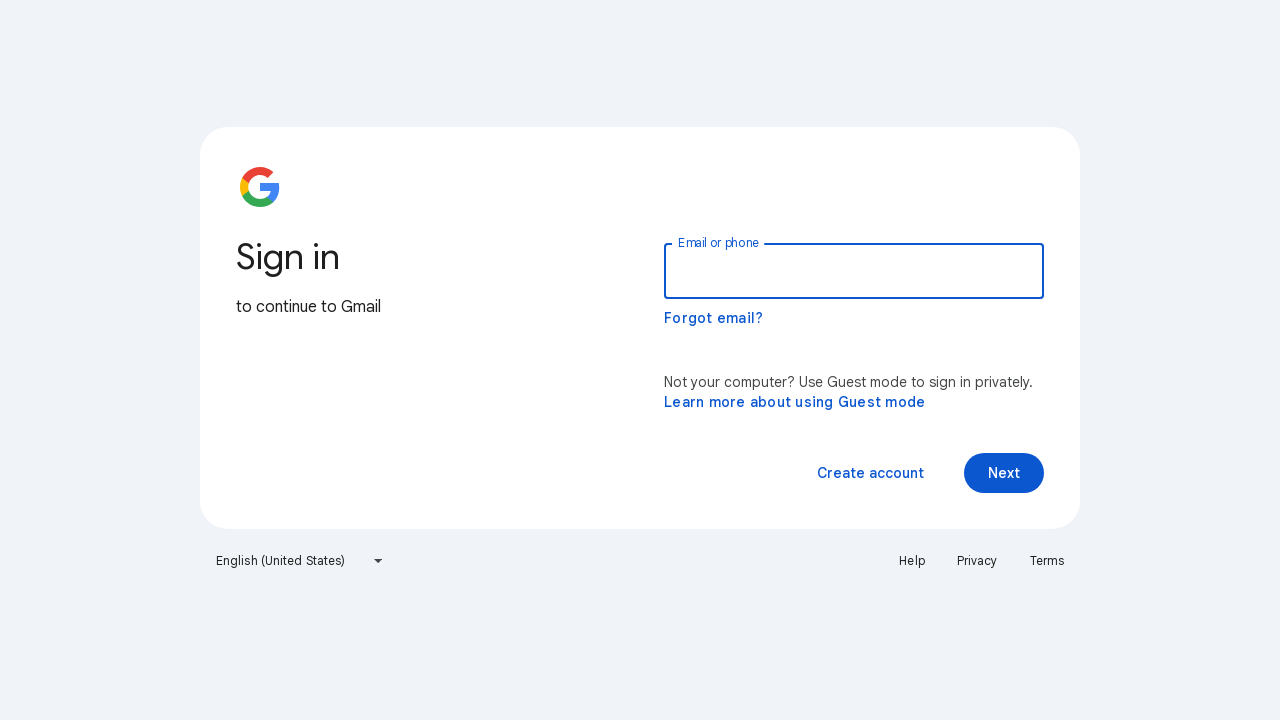

Clicked Help link and new window opened at (912, 561) on a:has-text('Help')
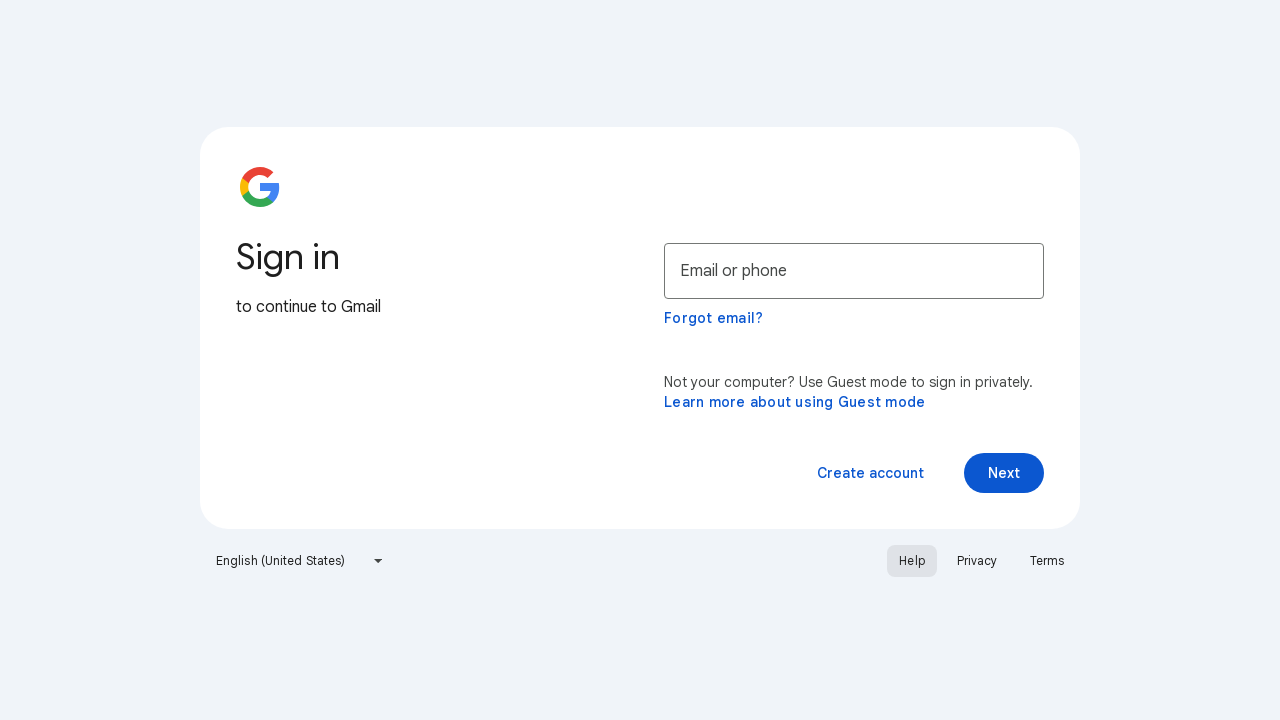

Captured Help popup page object
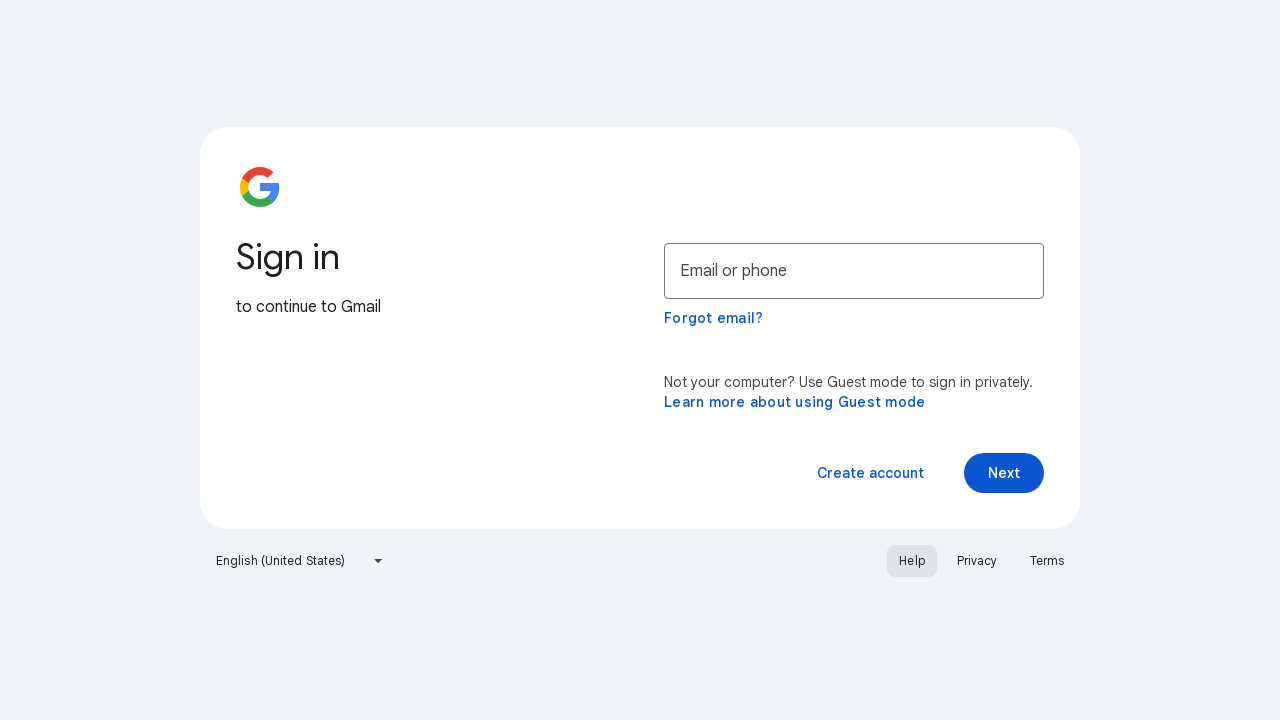

Clicked Privacy link and new window opened at (977, 561) on a:has-text('Privacy')
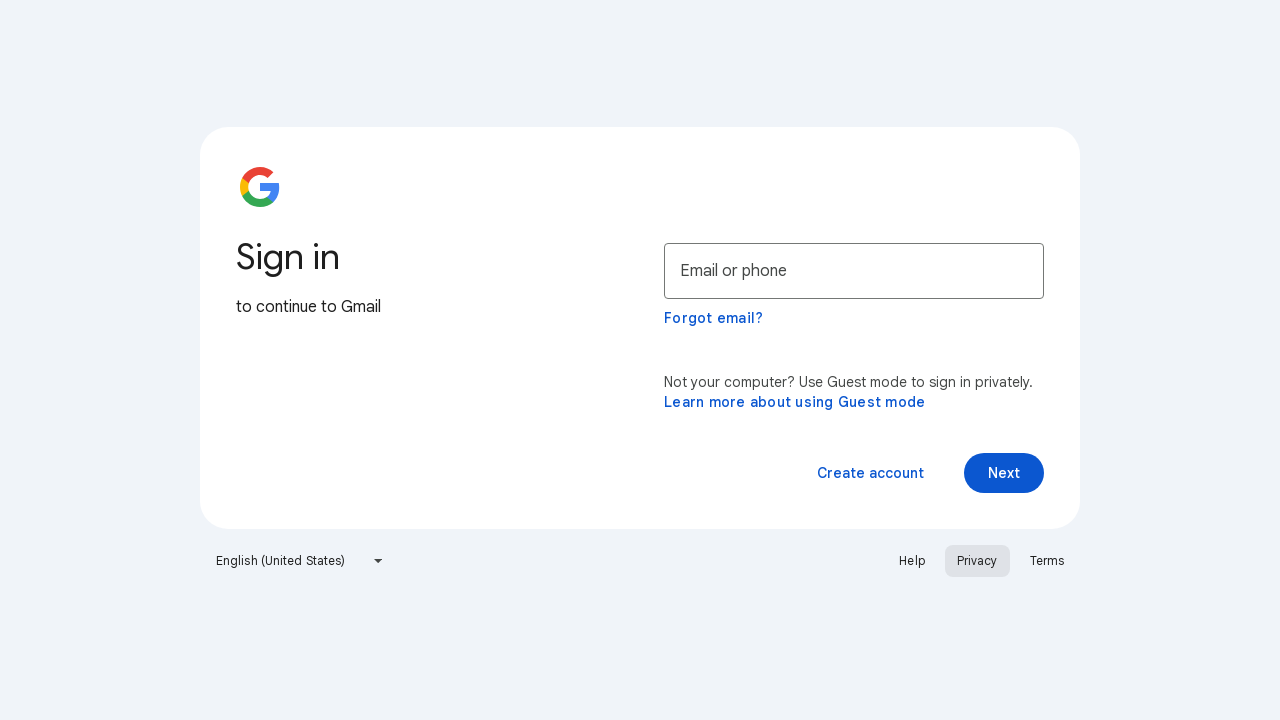

Captured Privacy popup page object
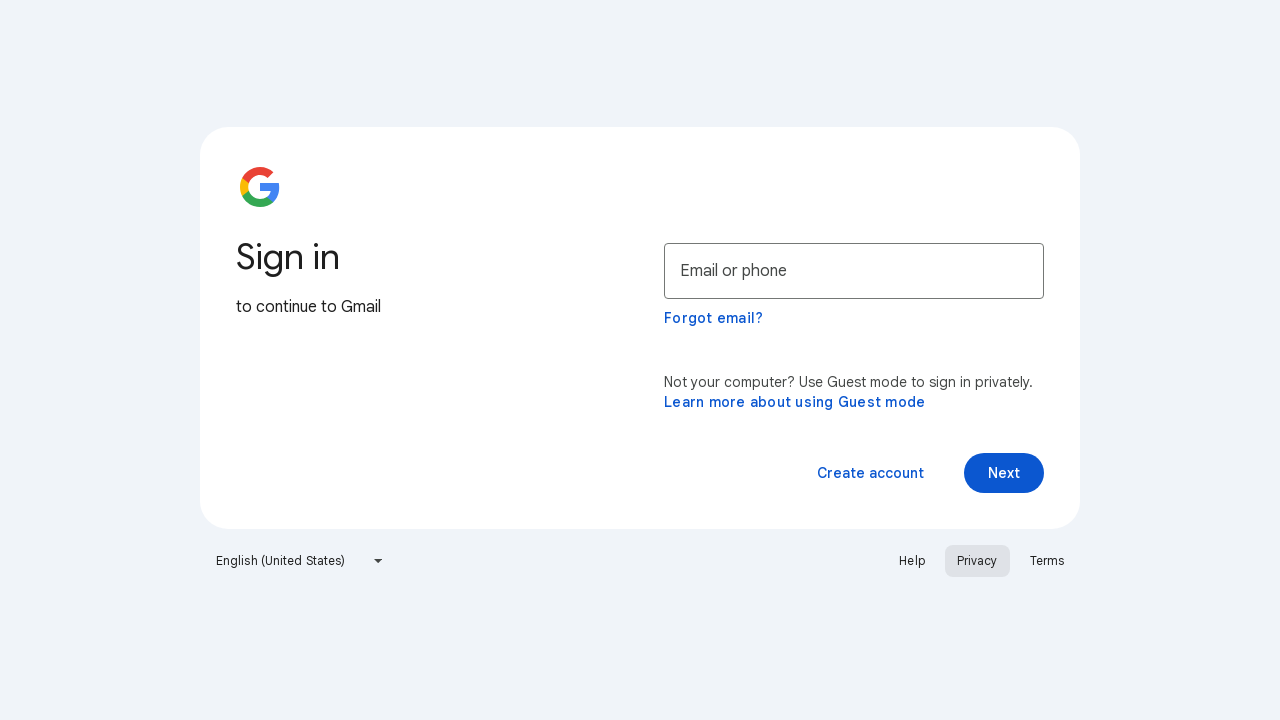

Clicked Terms link and new window opened at (1047, 561) on a:has-text('Terms')
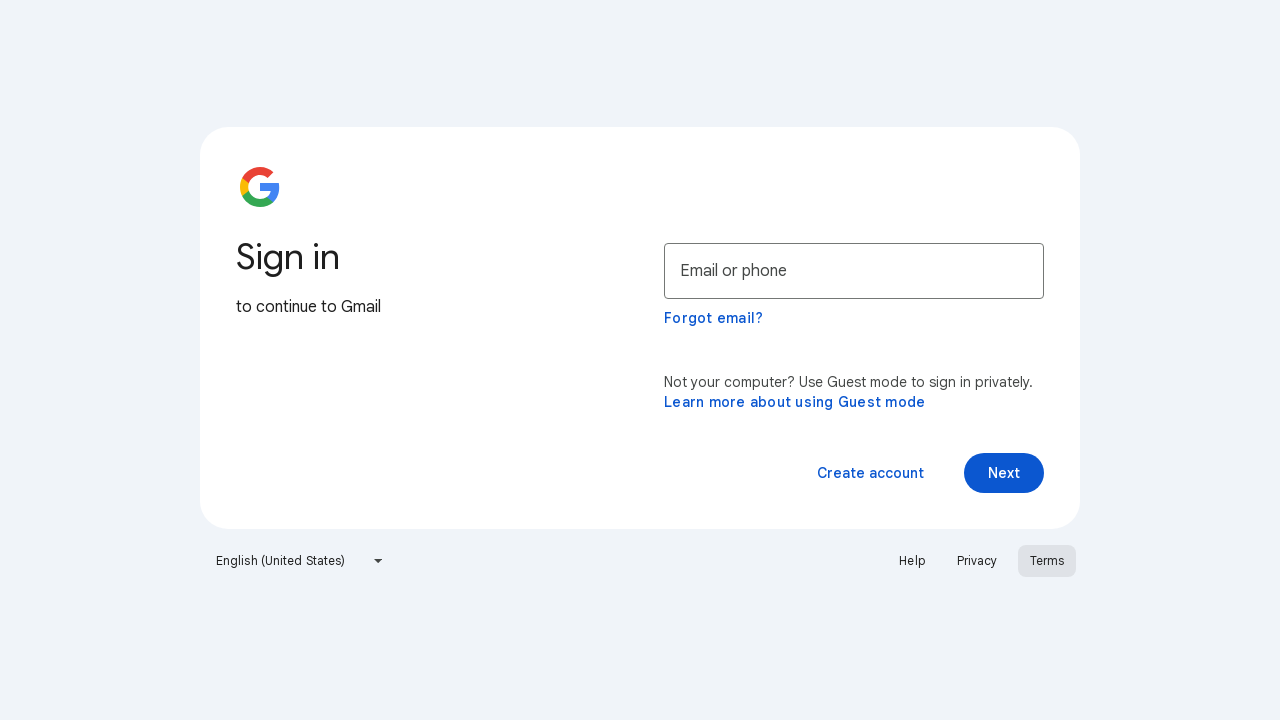

Captured Terms popup page object
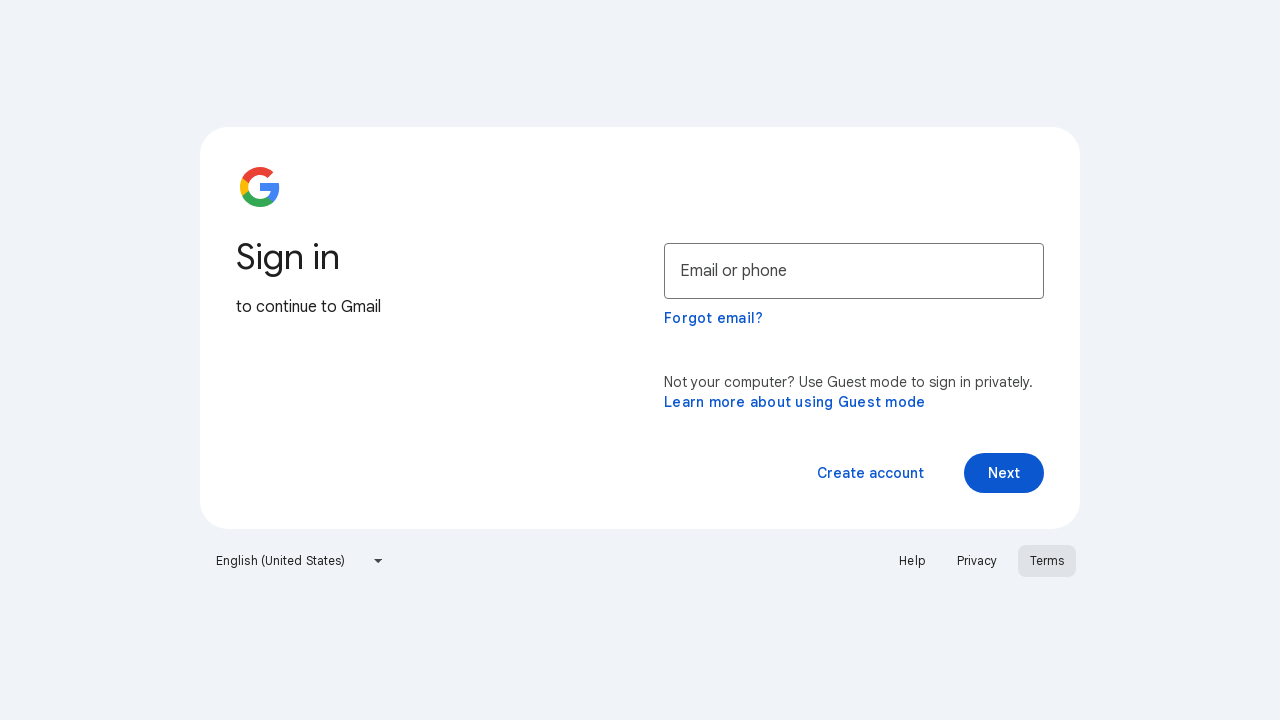

Retrieved page title: Google Account Help
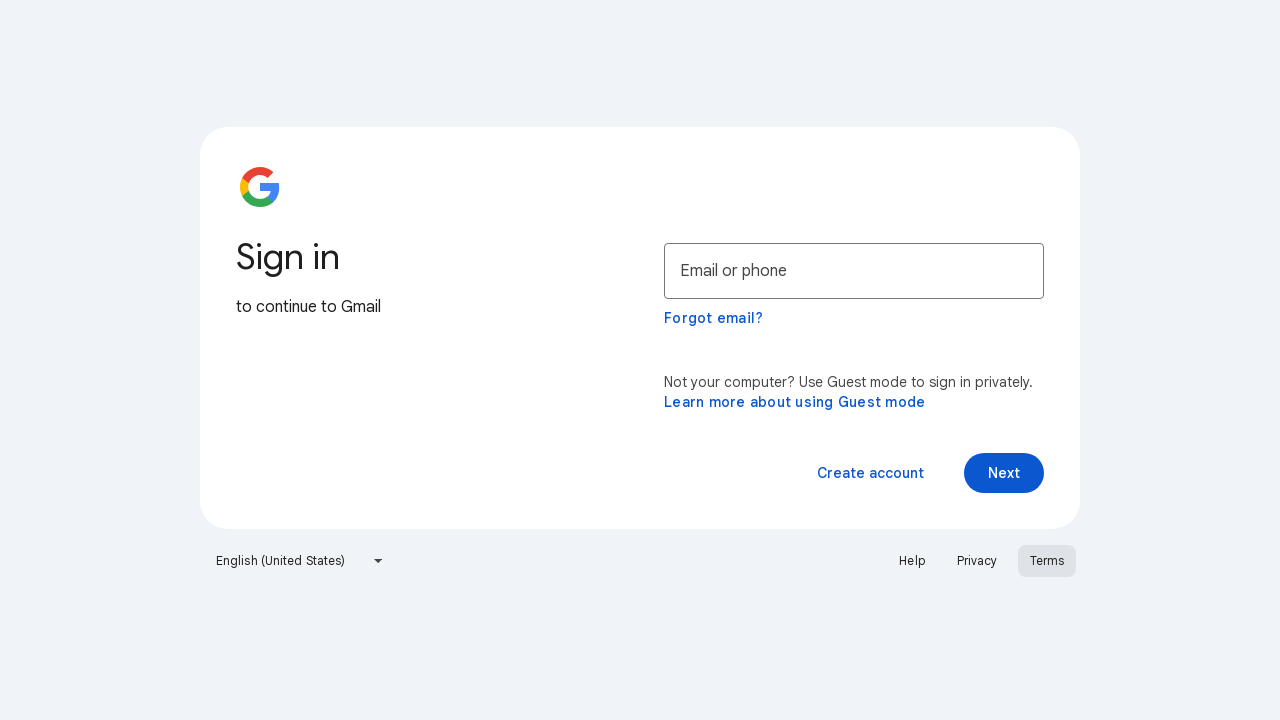

Closed popup window with title: Google Account Help
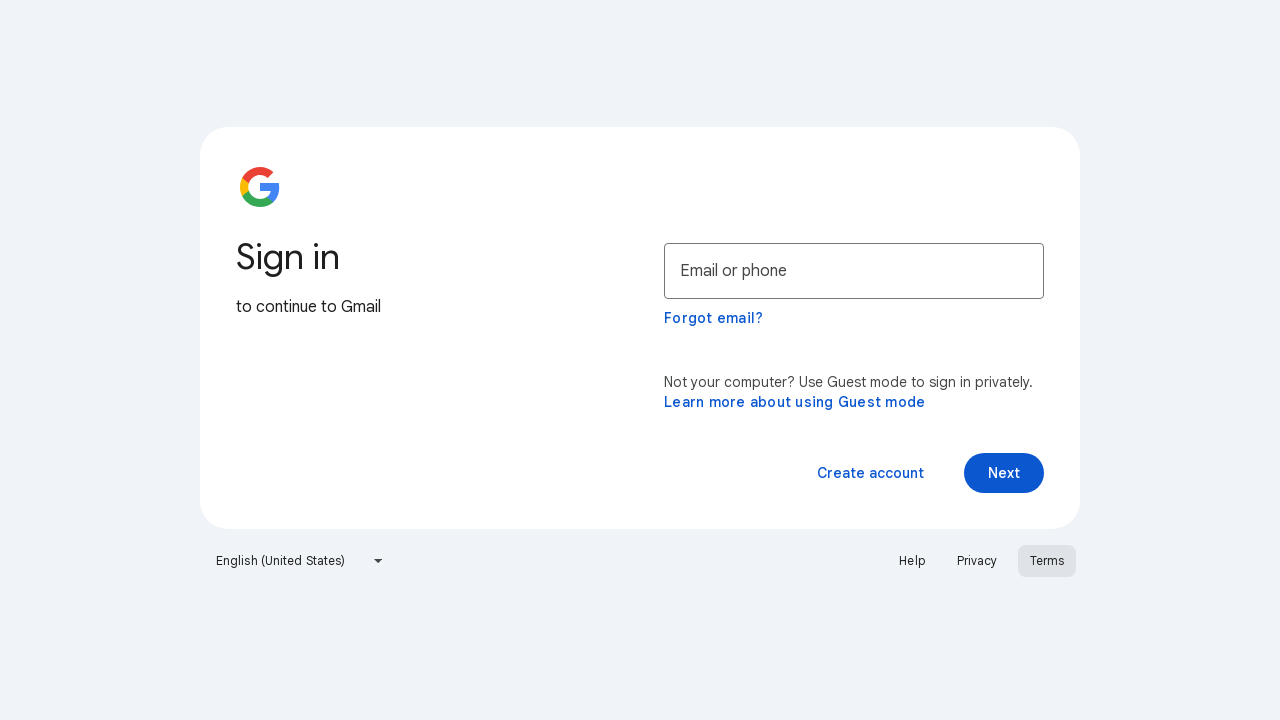

Retrieved page title: Privacy Policy – Privacy & Terms – Google
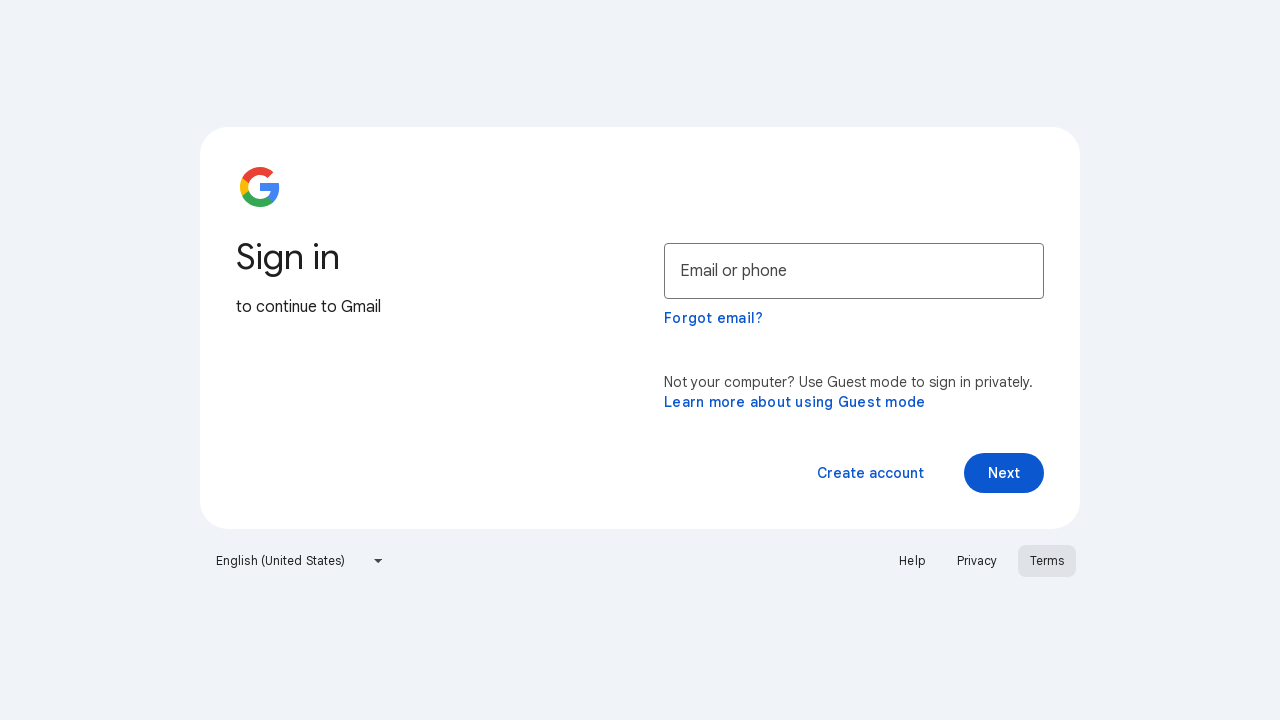

Closed popup window with title: Privacy Policy – Privacy & Terms – Google
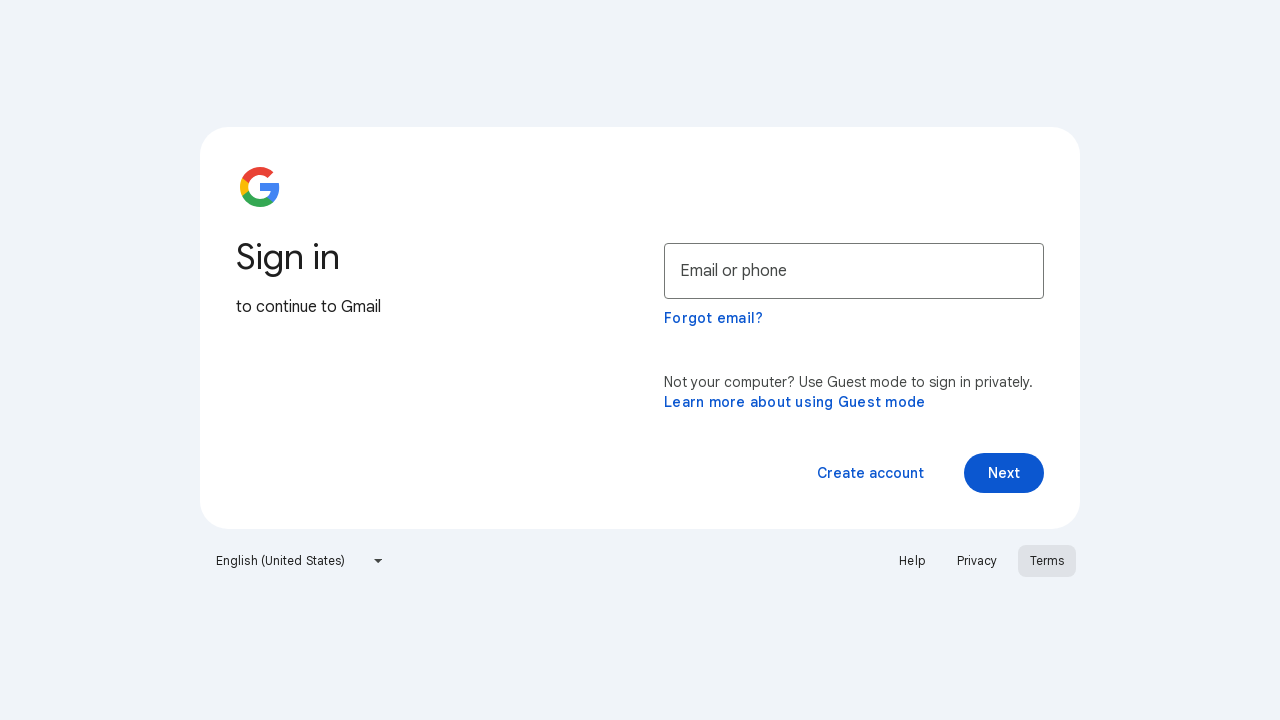

Retrieved page title: Google Terms of Service – Privacy & Terms – Google
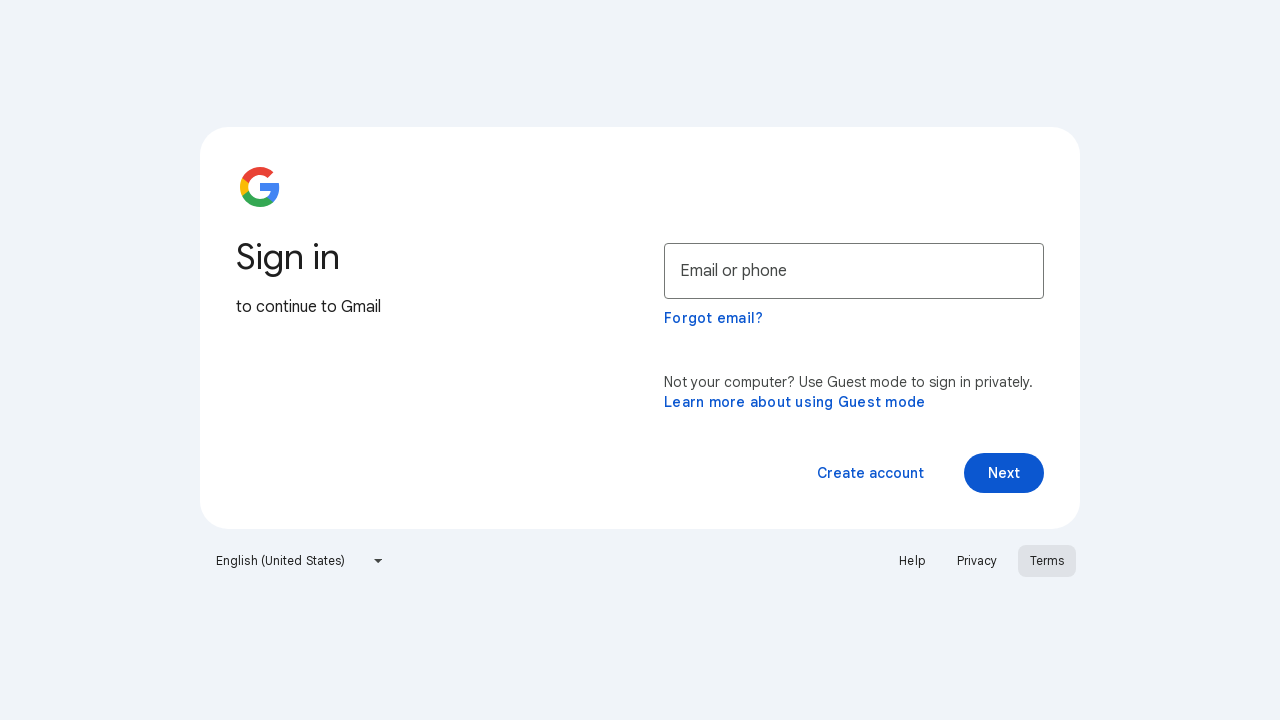

Closed popup window with title: Google Terms of Service – Privacy & Terms – Google
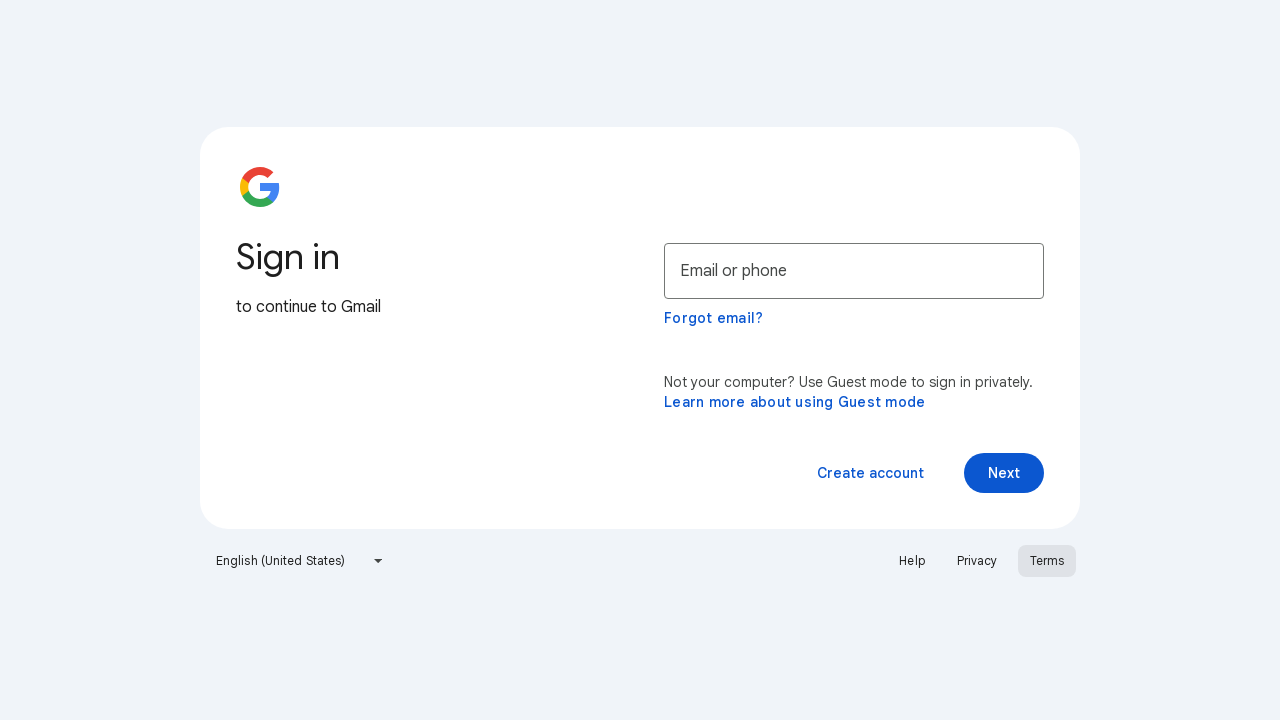

Filled email field with 'testuser2024@example.com' on main page on #identifierId
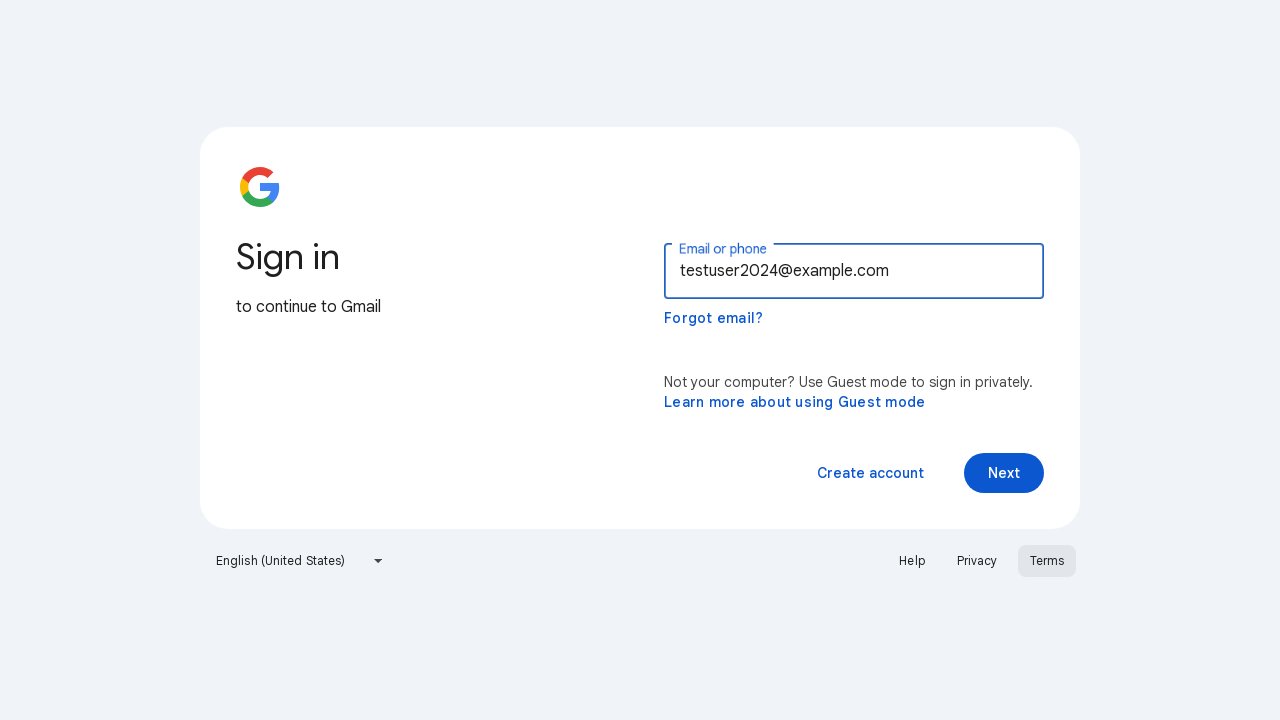

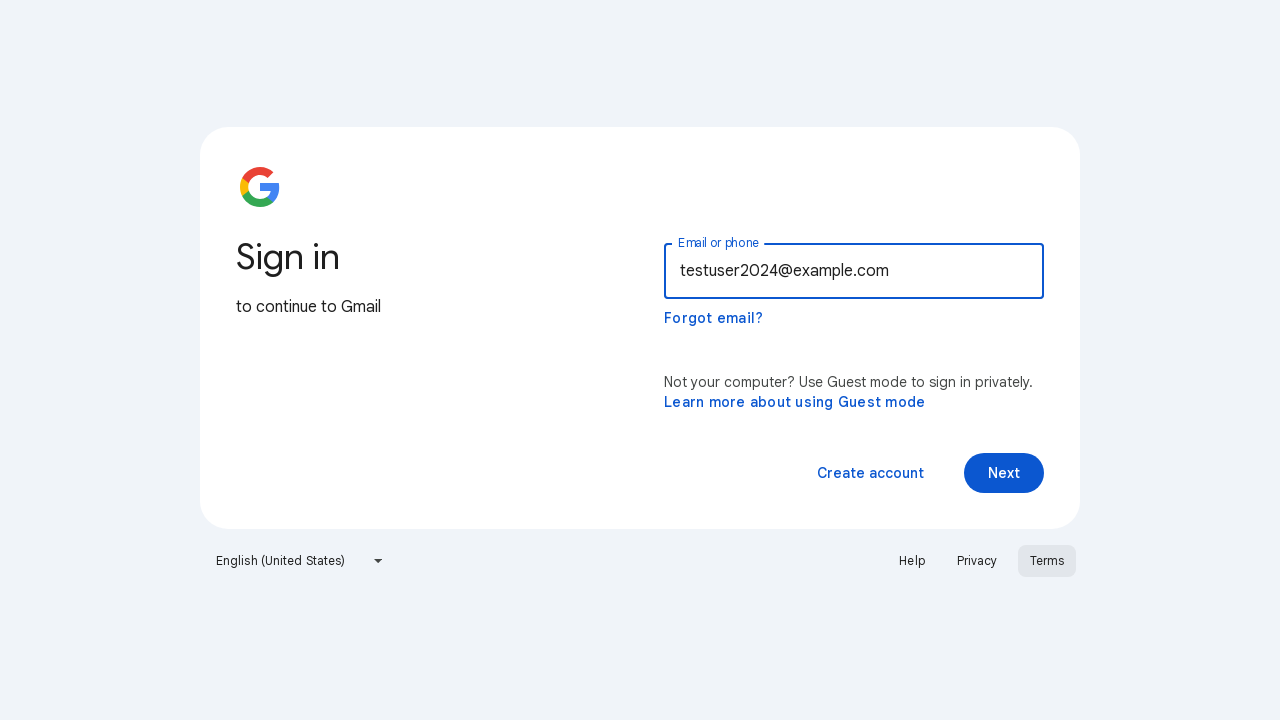